Navigates to the Rahul Shetty Academy Automation Practice page and verifies the presence of a "Latest News" element by locating it via XPath text matching.

Starting URL: https://www.rahulshettyacademy.com/AutomationPractice/

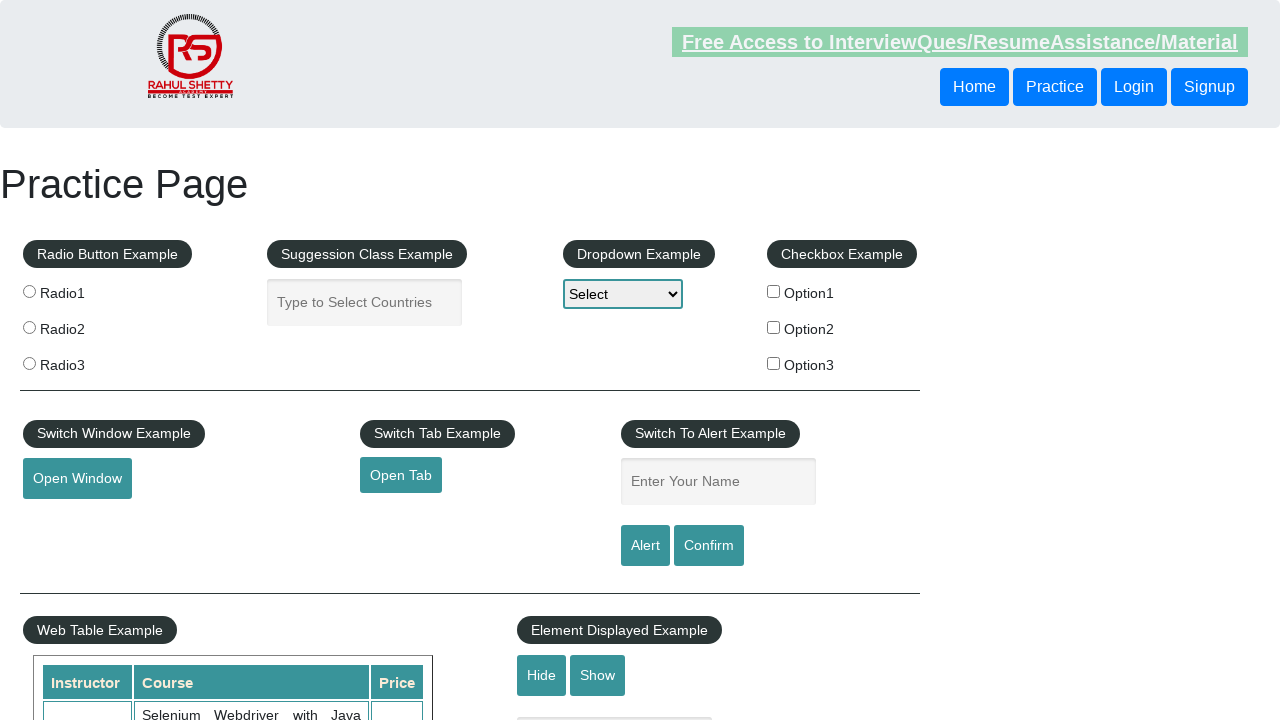

Navigated to Rahul Shetty Academy Automation Practice page
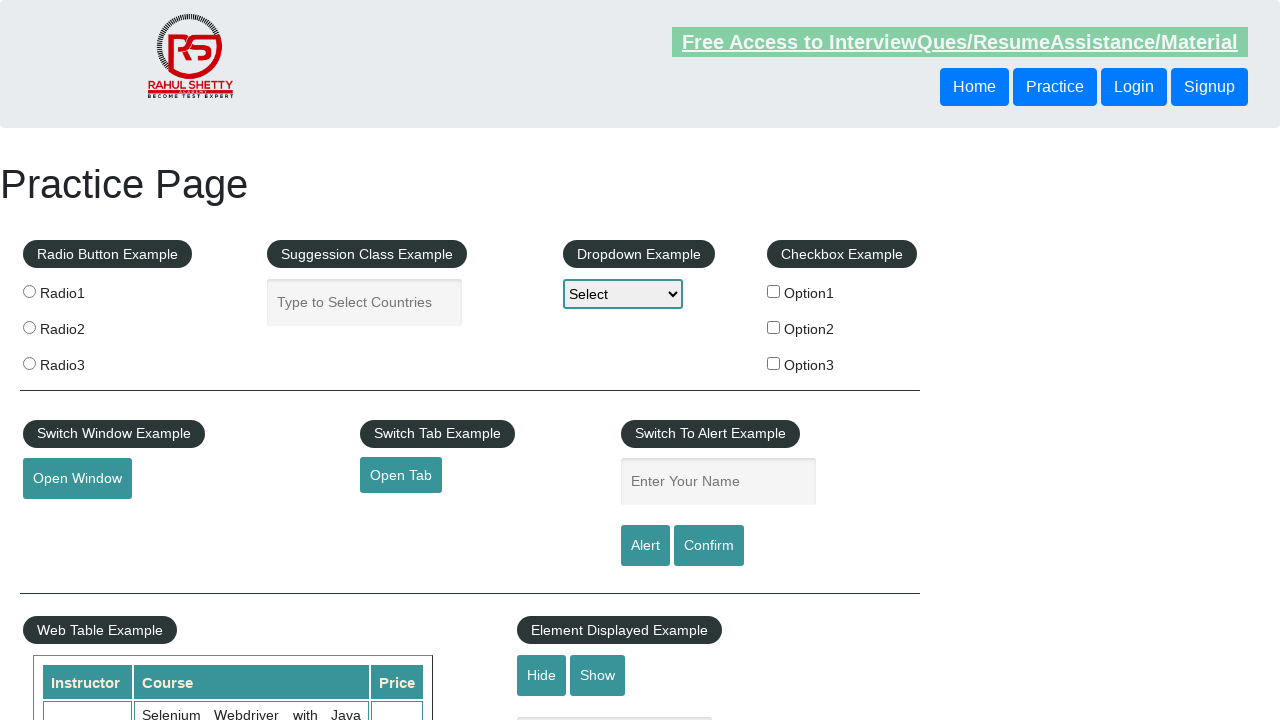

Located 'Latest News' element via XPath
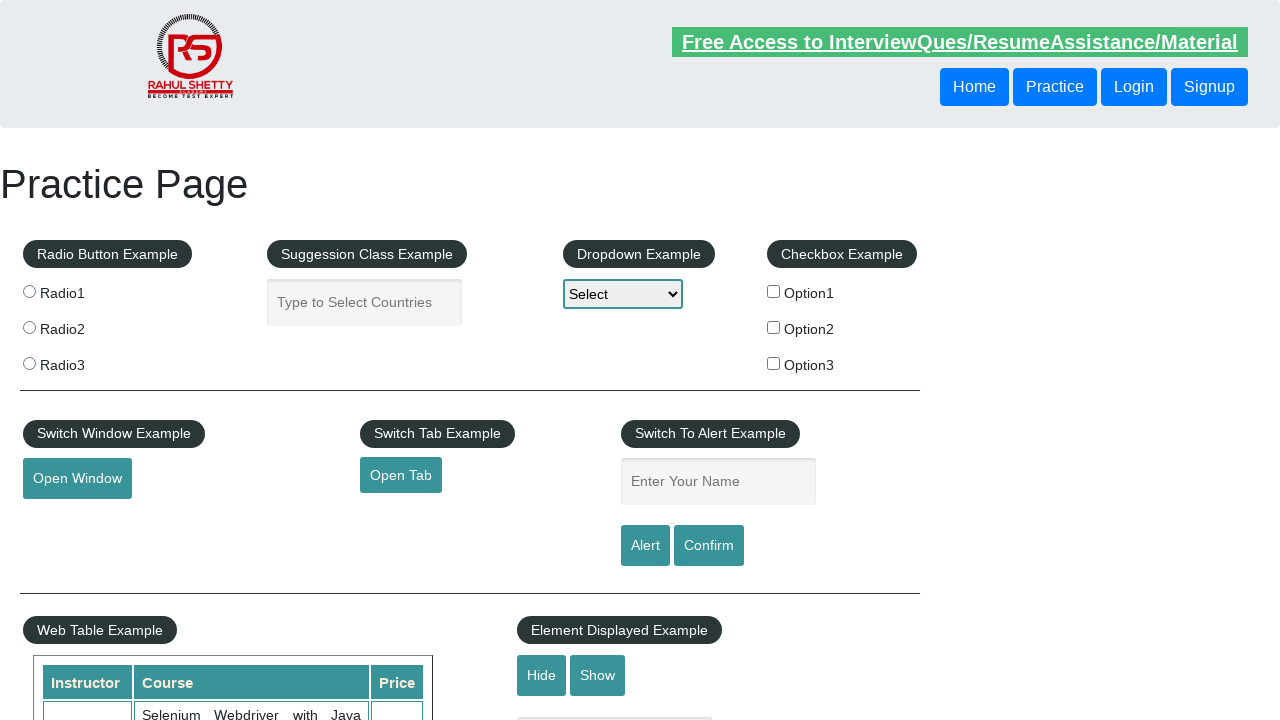

Waited for 'Latest News' element to be visible
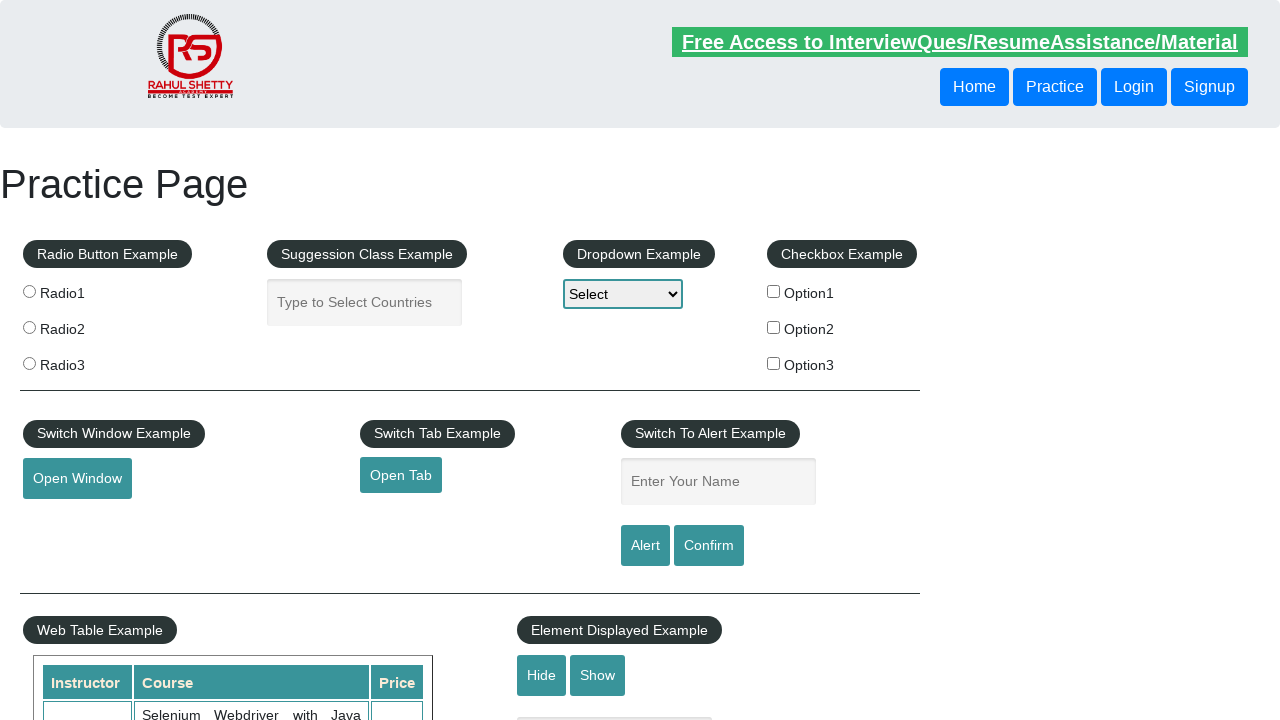

Retrieved text content from 'Latest News' element: 'Latest News'
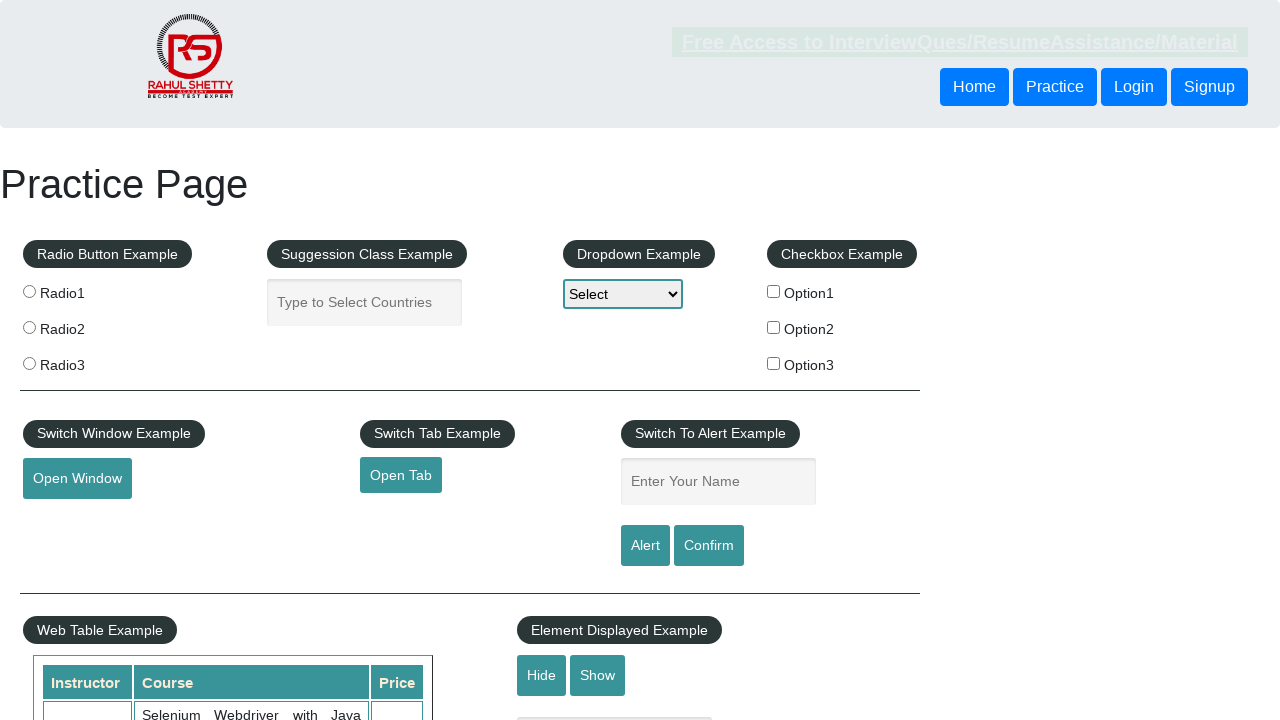

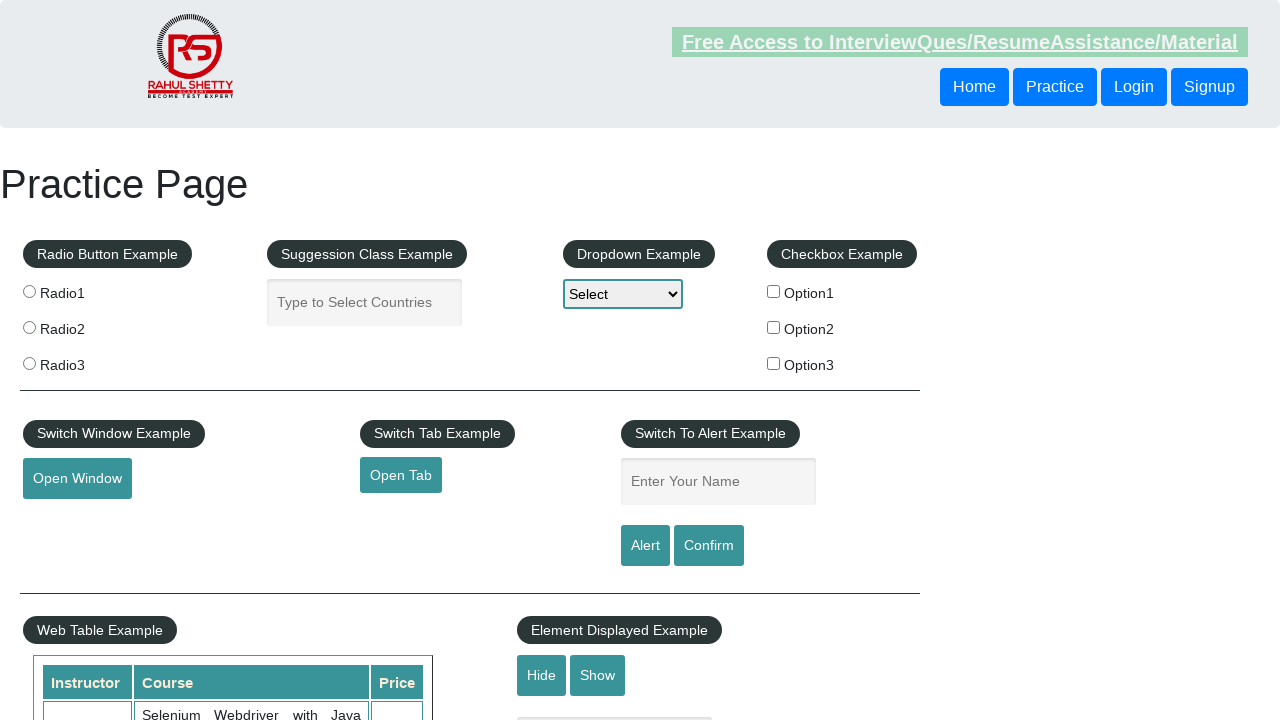